Tests an explicit wait scenario where the script waits for a price to reach "100", clicks a button, then calculates and submits an answer based on a value displayed on the page.

Starting URL: http://suninjuly.github.io/explicit_wait2.html

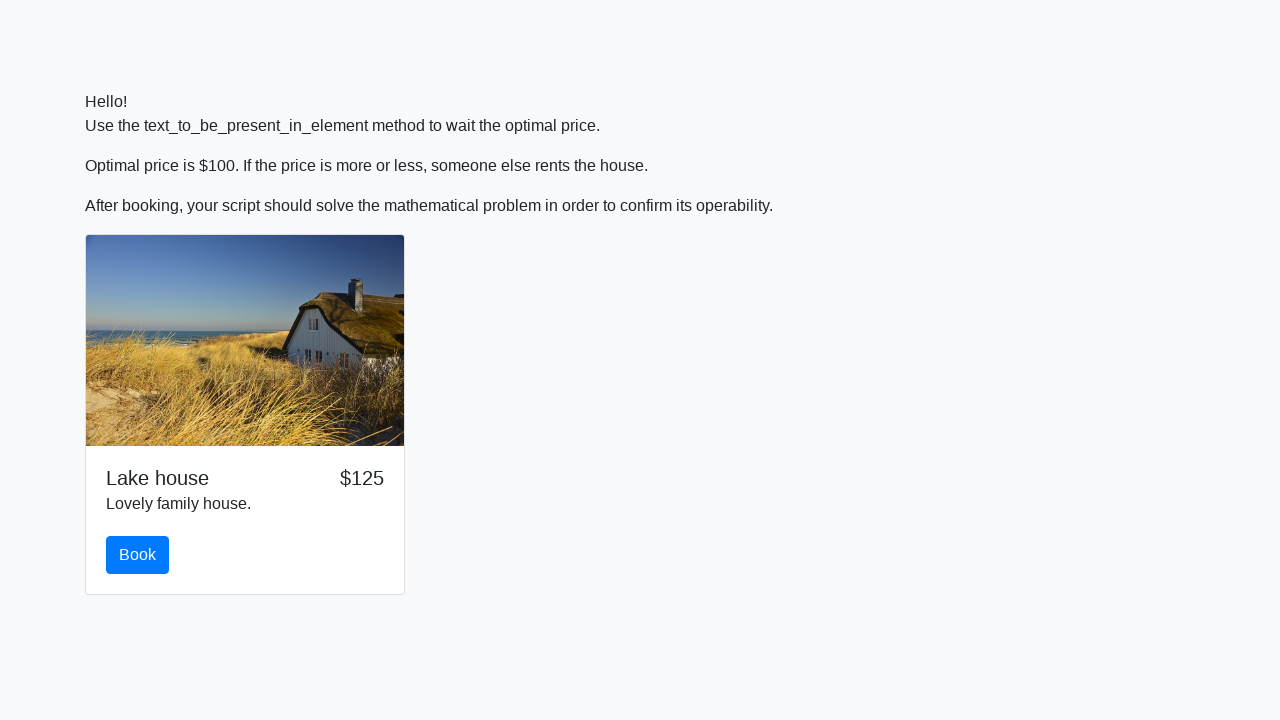

Waited for price element to reach '100'
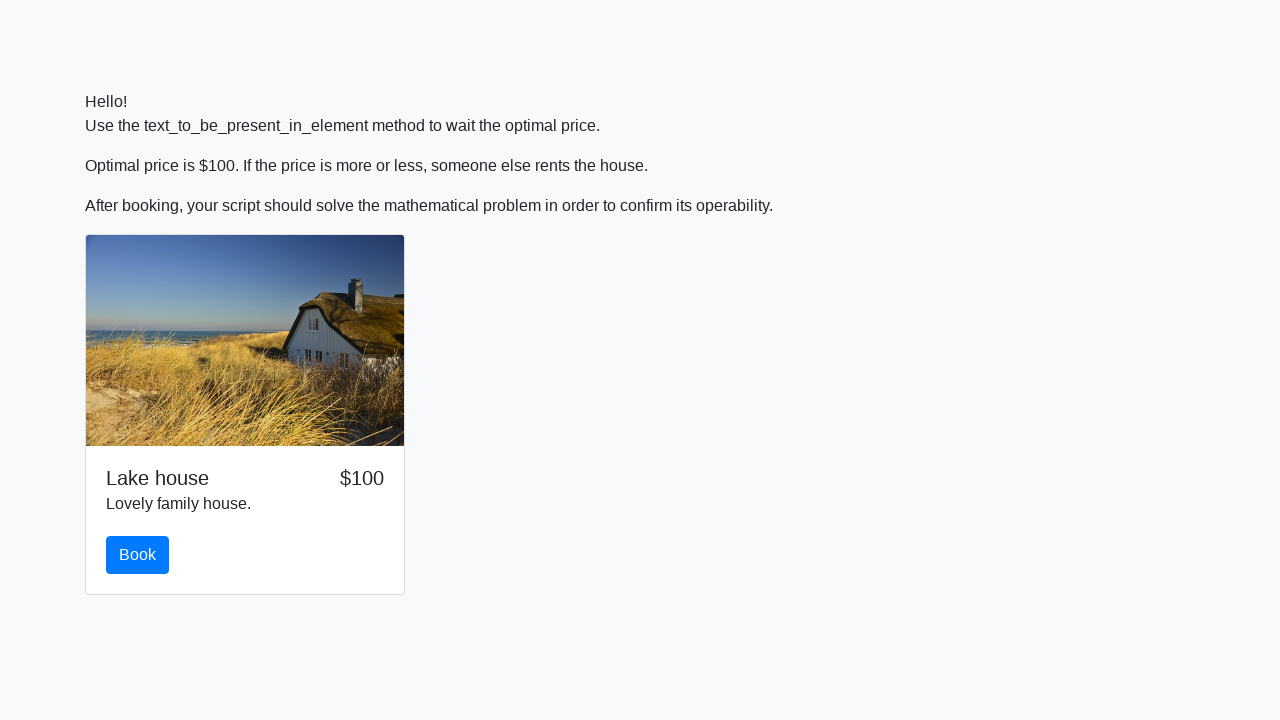

Clicked button to proceed after price reached 100 at (138, 555) on button
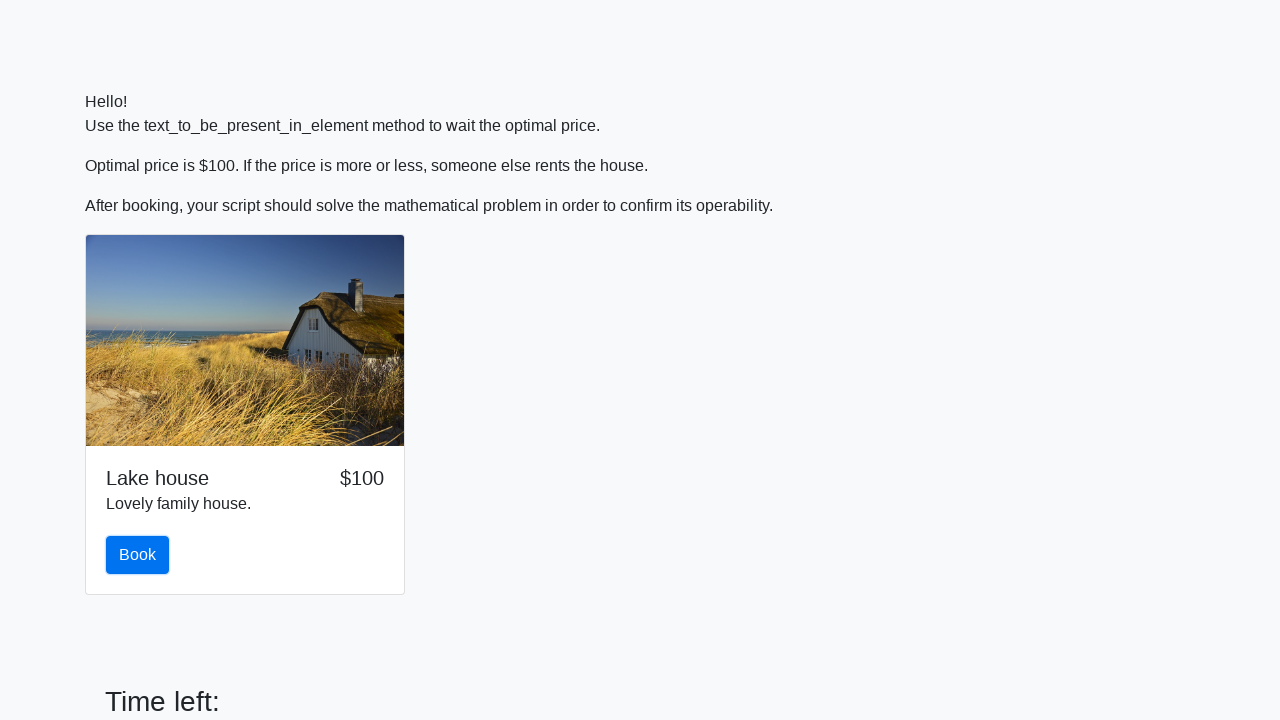

Retrieved input value for calculation
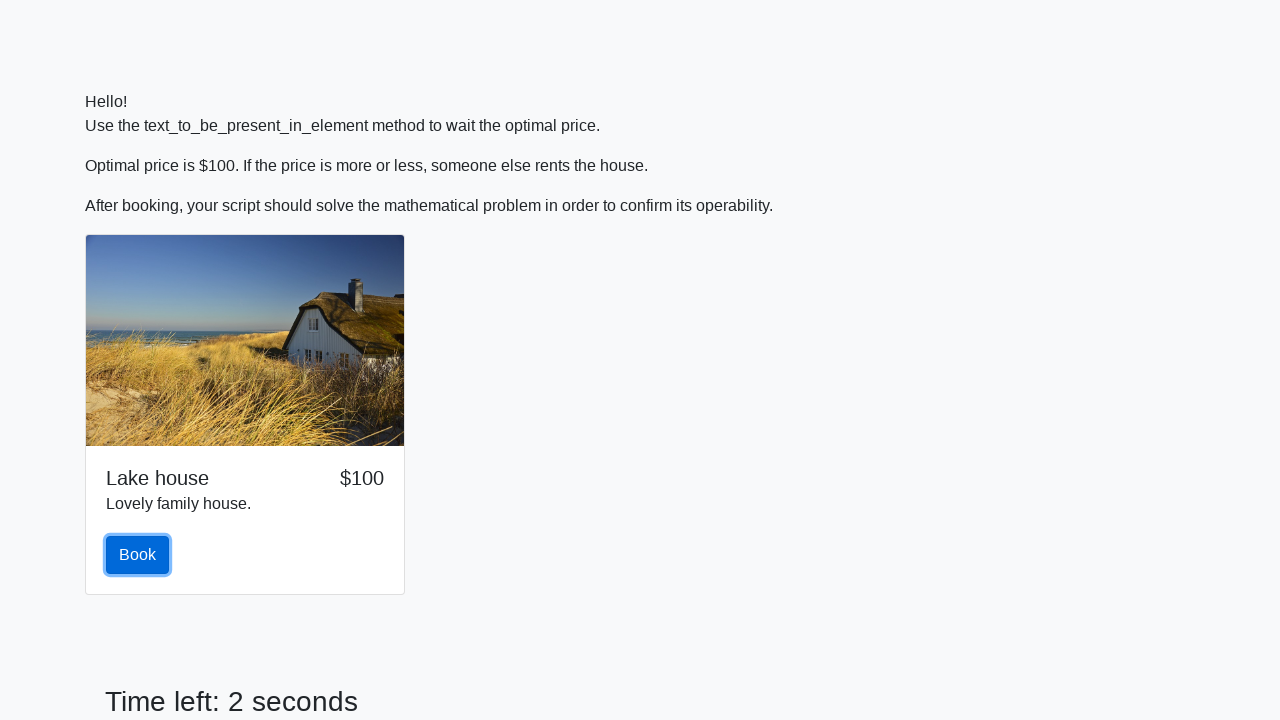

Filled answer field with calculated value on #answer
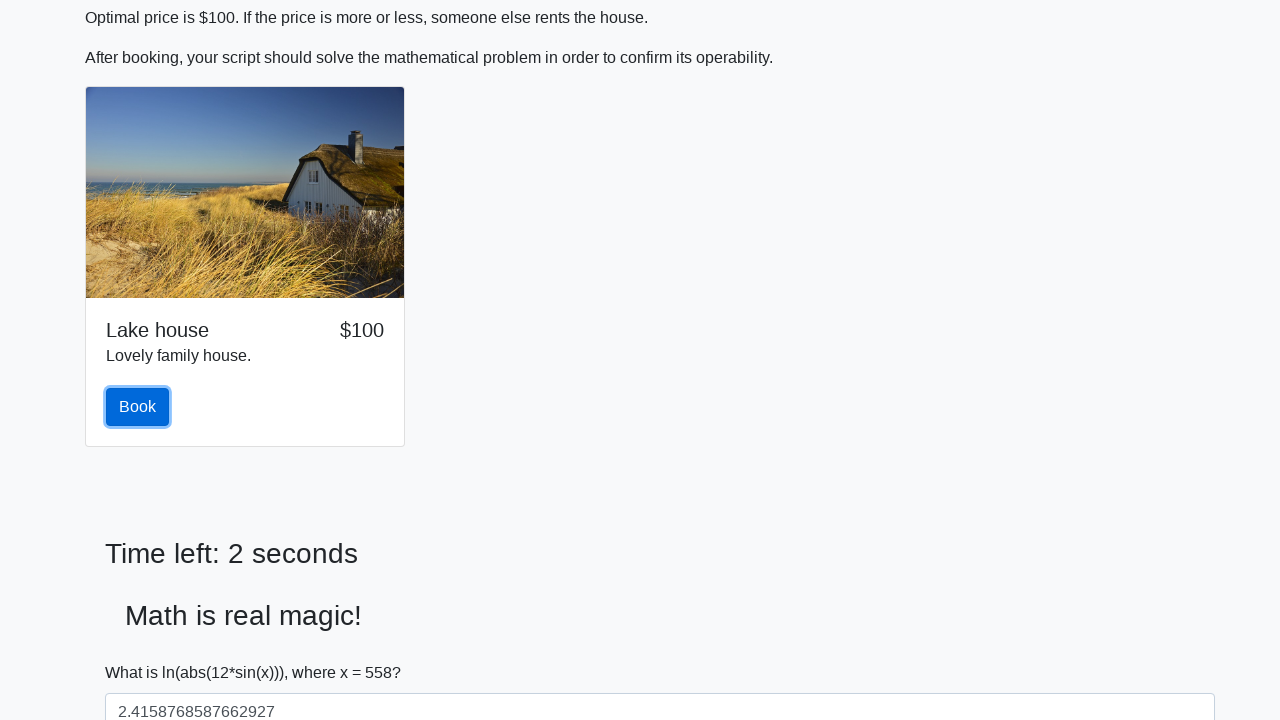

Clicked solve button to submit answer at (143, 651) on #solve
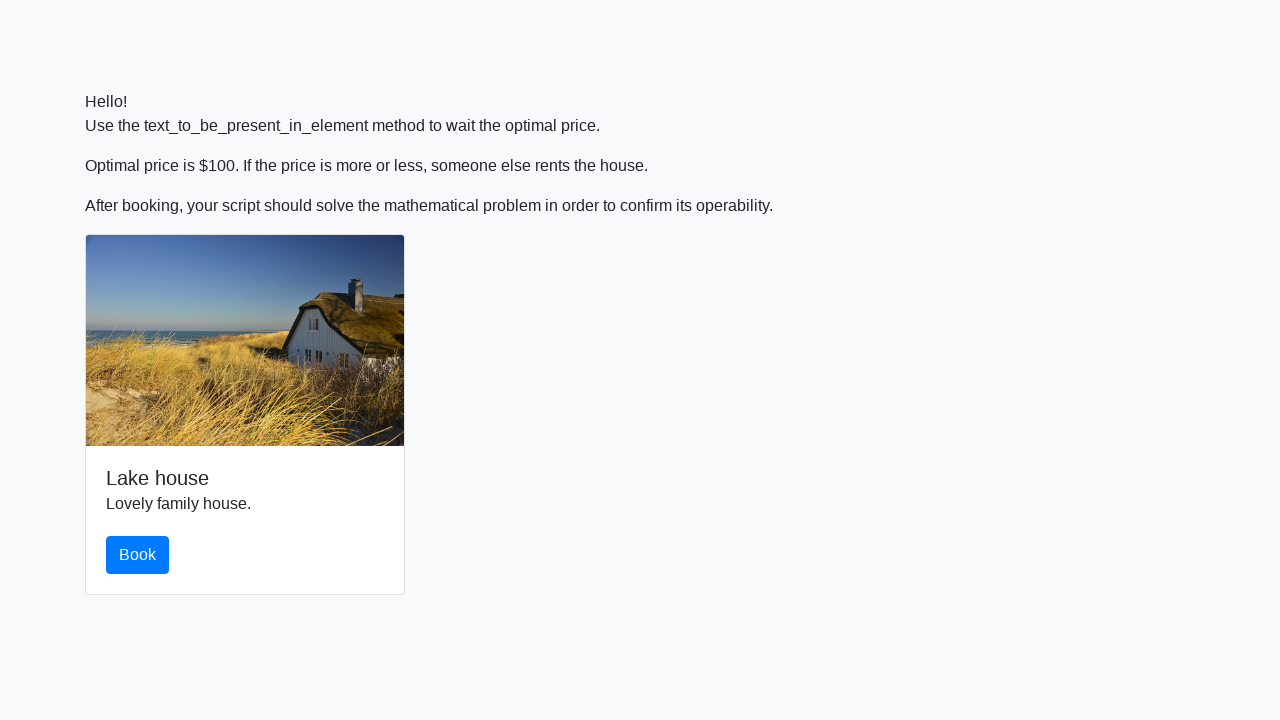

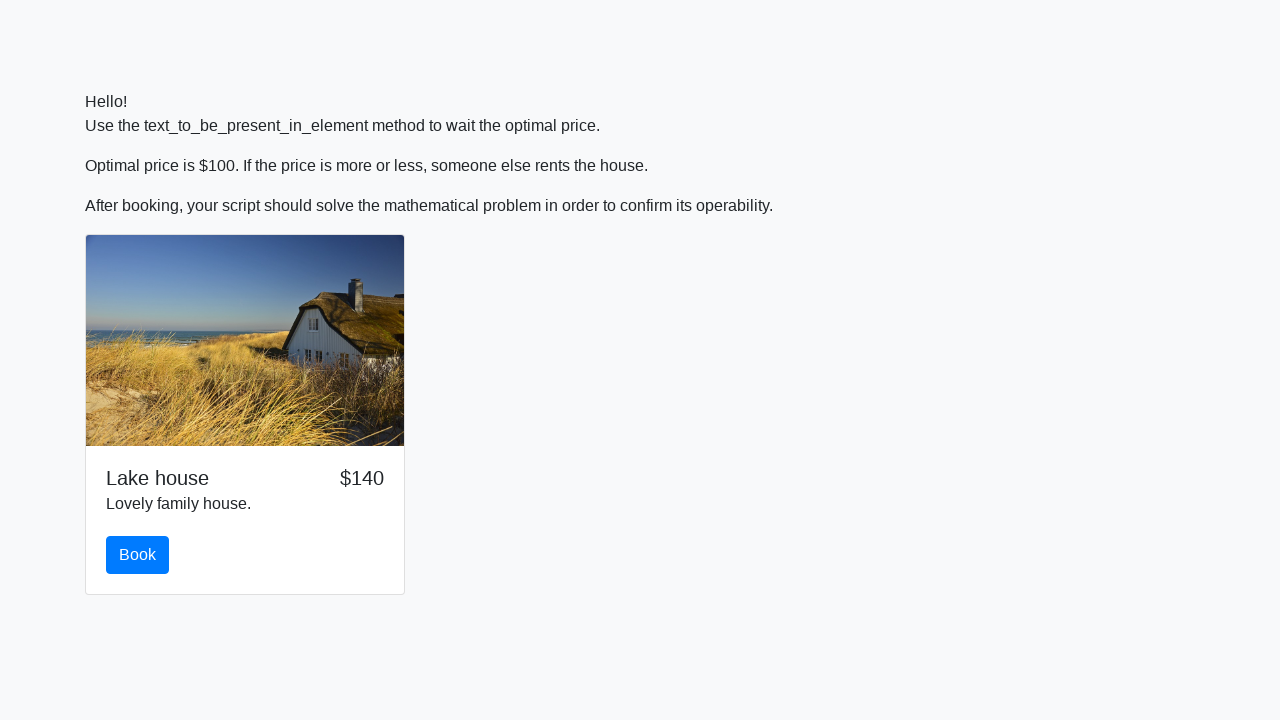